Navigates to W3Schools website and performs page scrolling actions - scrolling to the end of the page and then scrolling up one page.

Starting URL: https://www.w3schools.com/

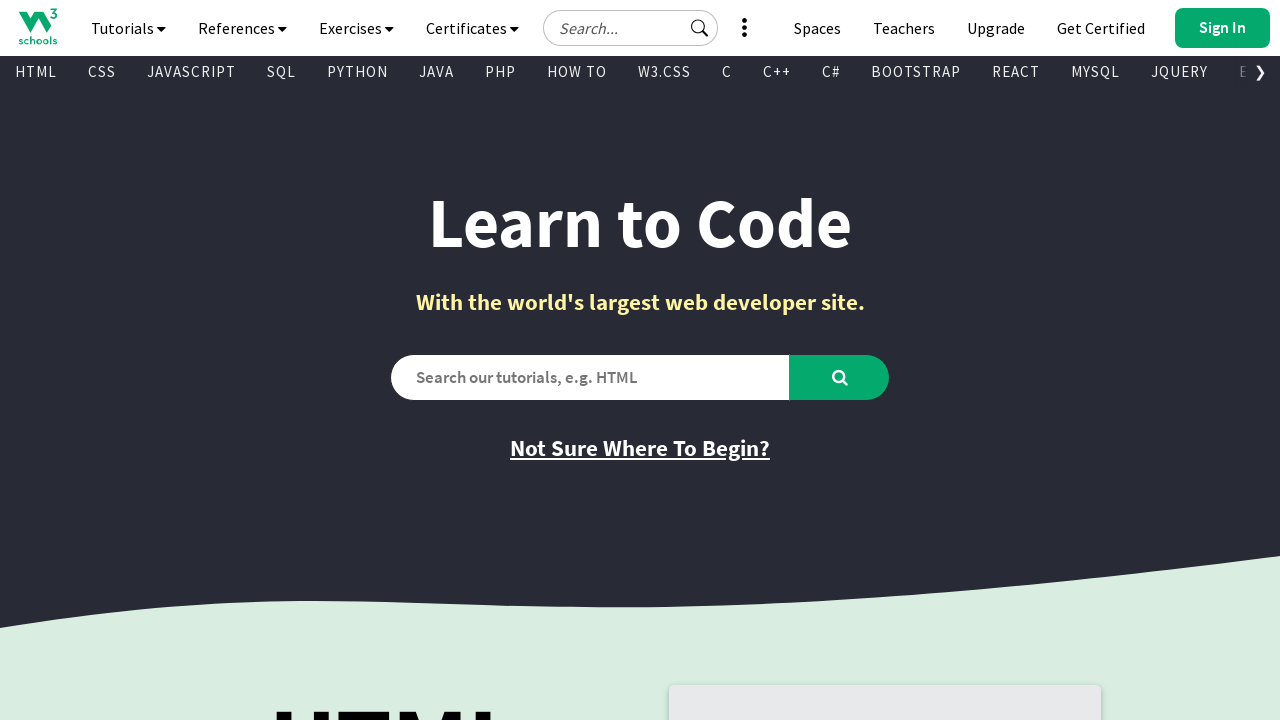

Scrolled to the end of the page
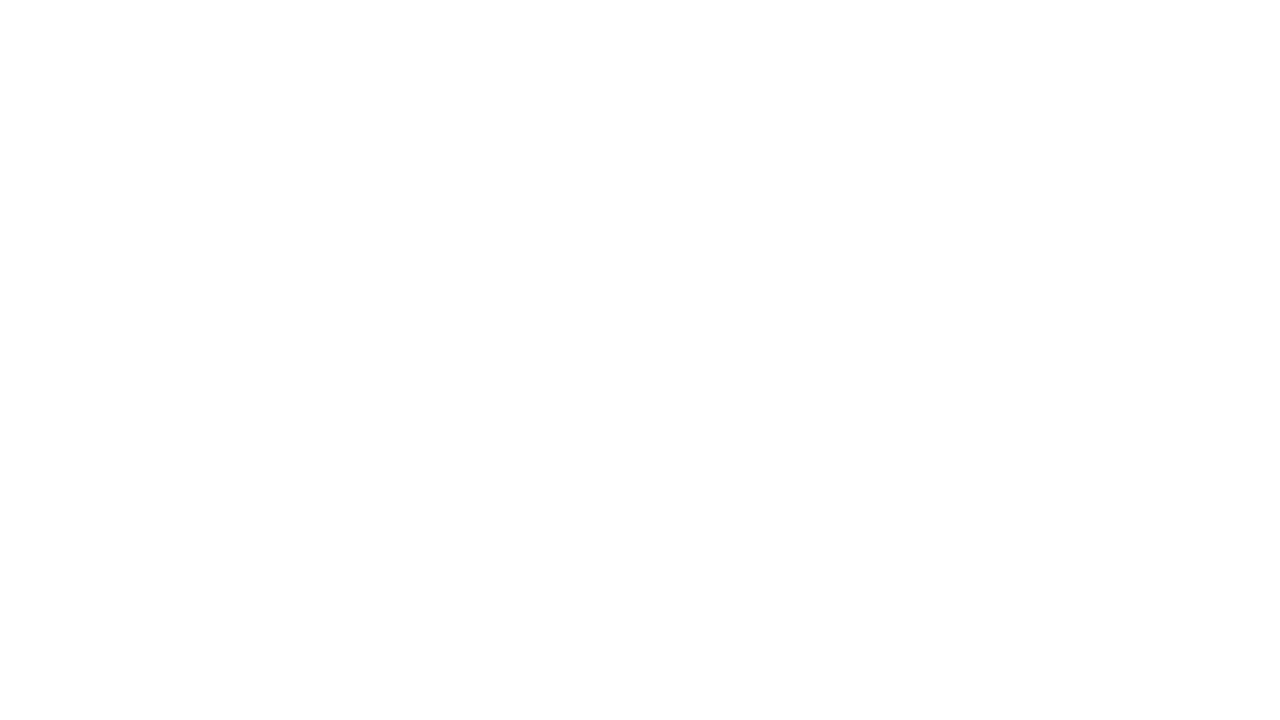

Scrolled up one page
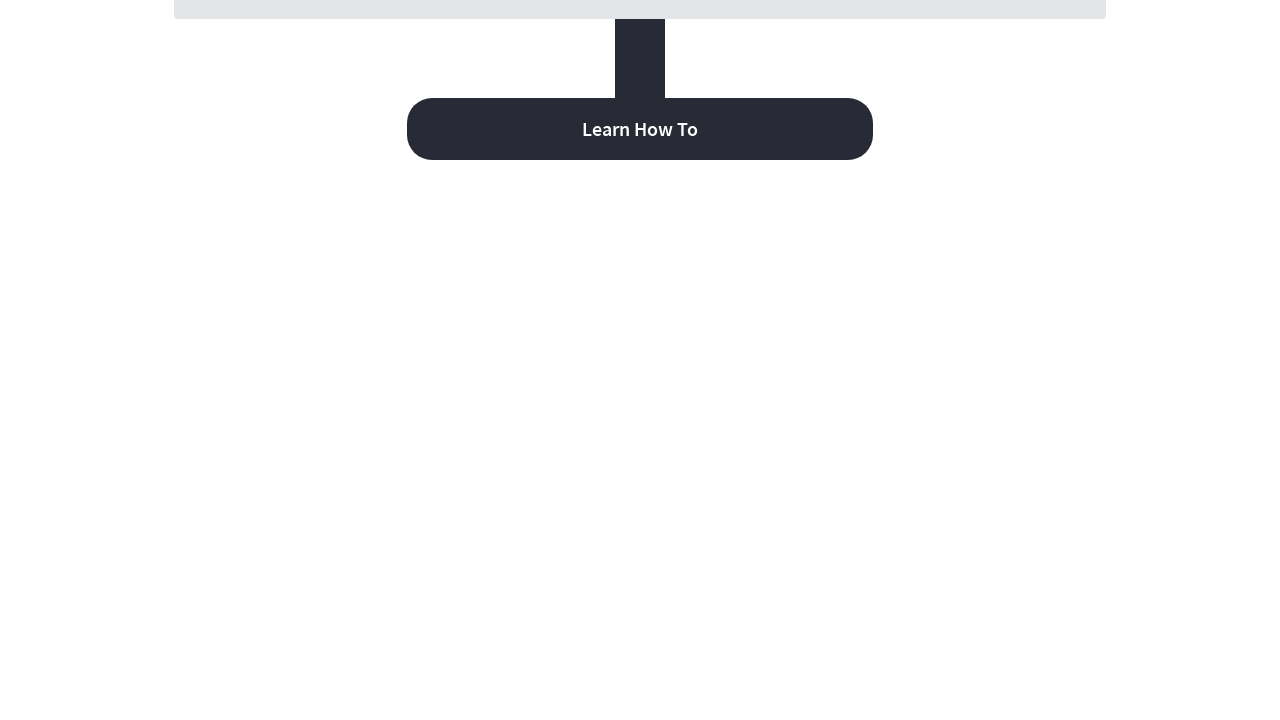

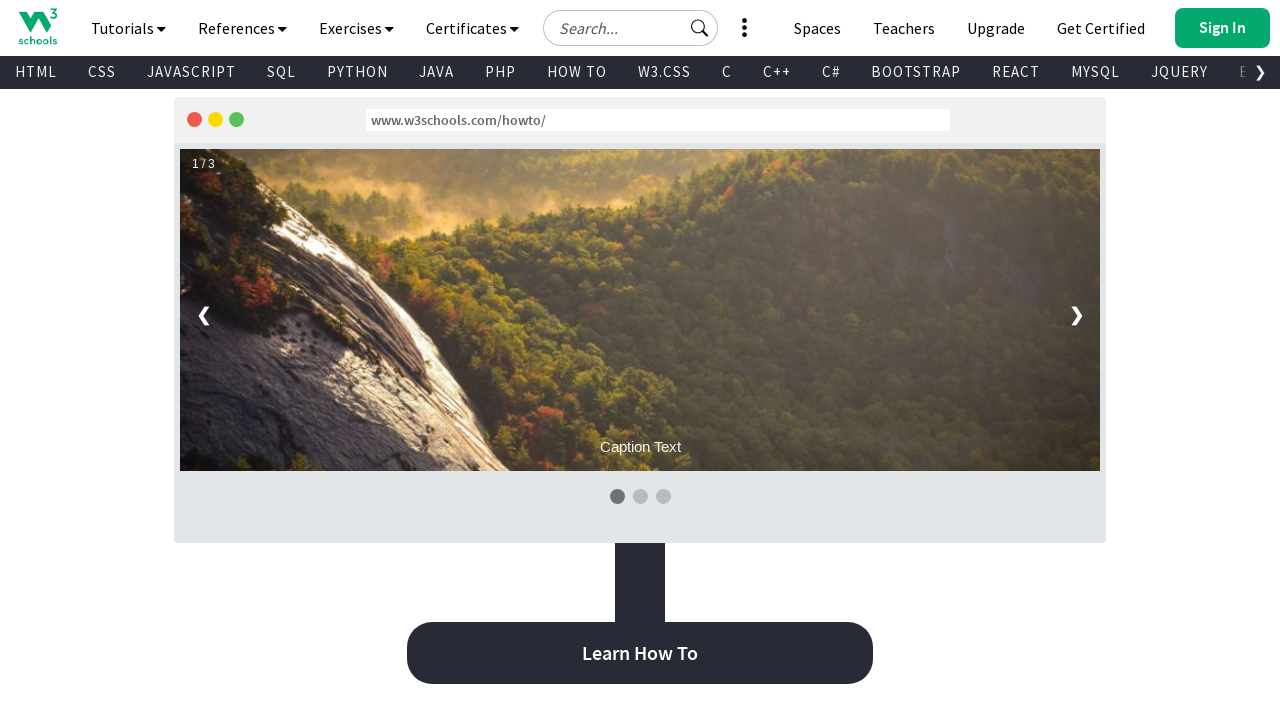